Tests that the active filter persists after page reload

Starting URL: https://todomvc.com/examples/typescript-angular/#/

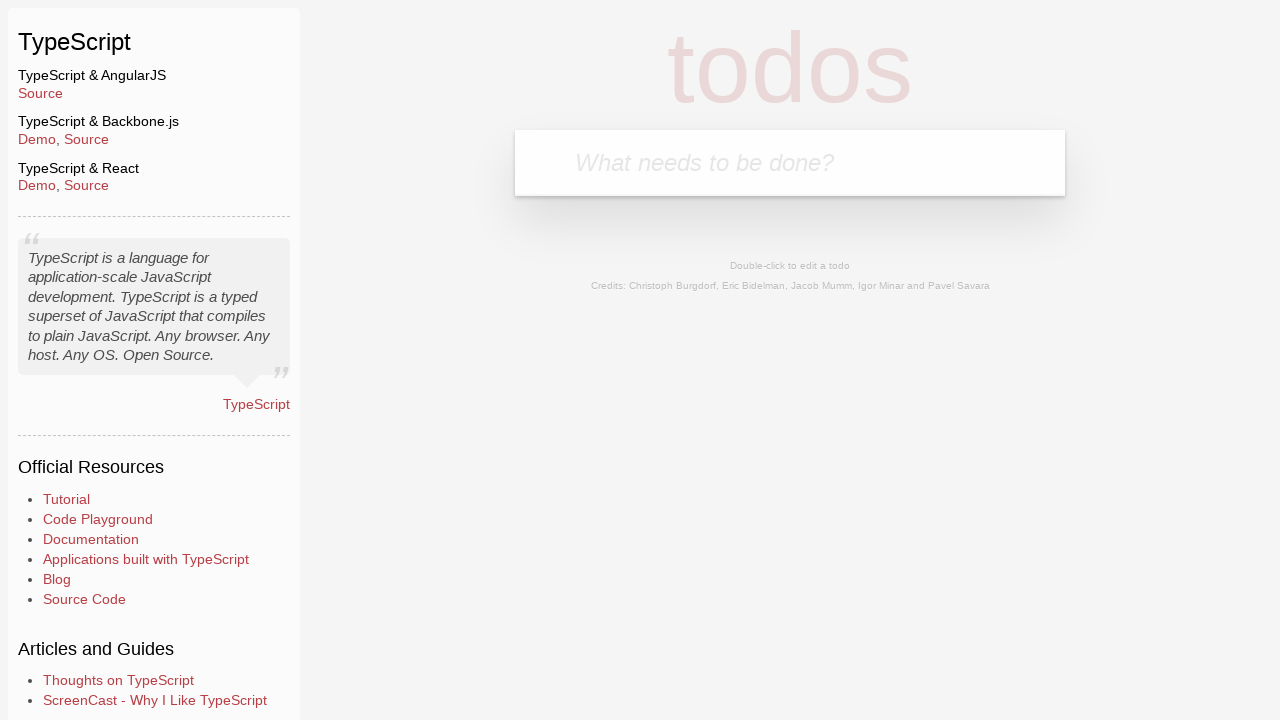

Filled new todo input field with 'Example1' on .new-todo
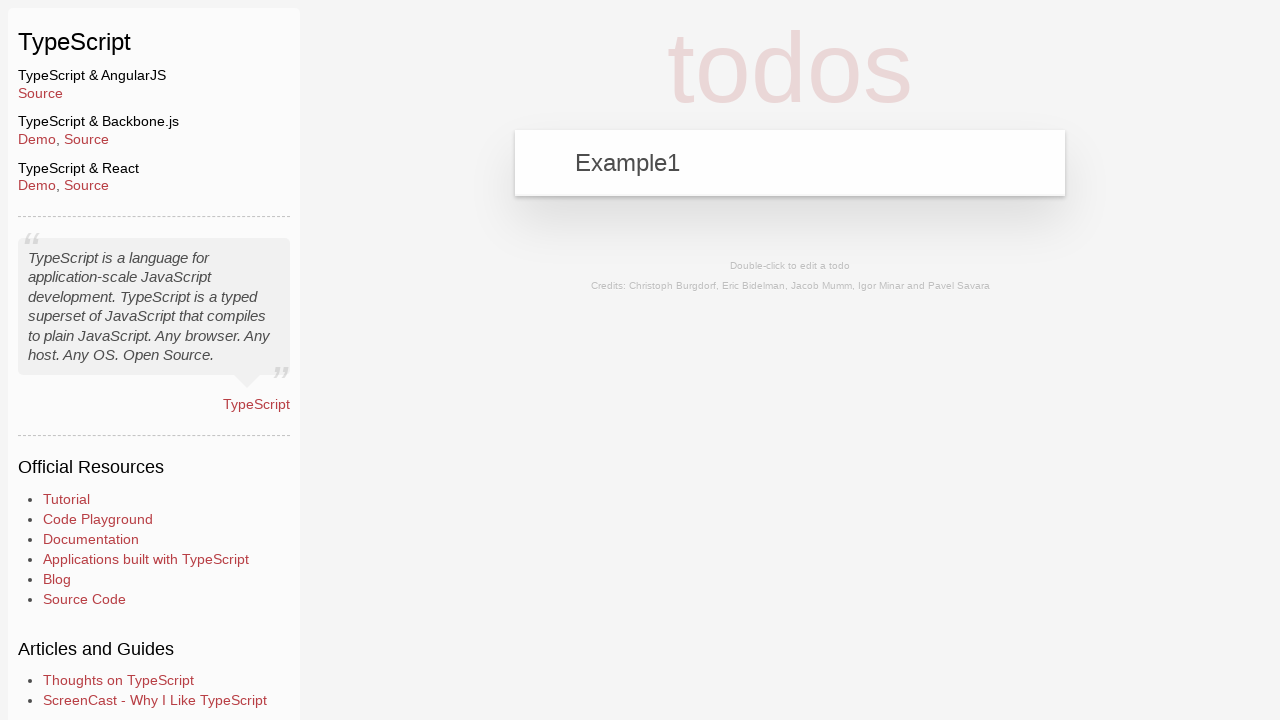

Pressed Enter to add first todo 'Example1' on .new-todo
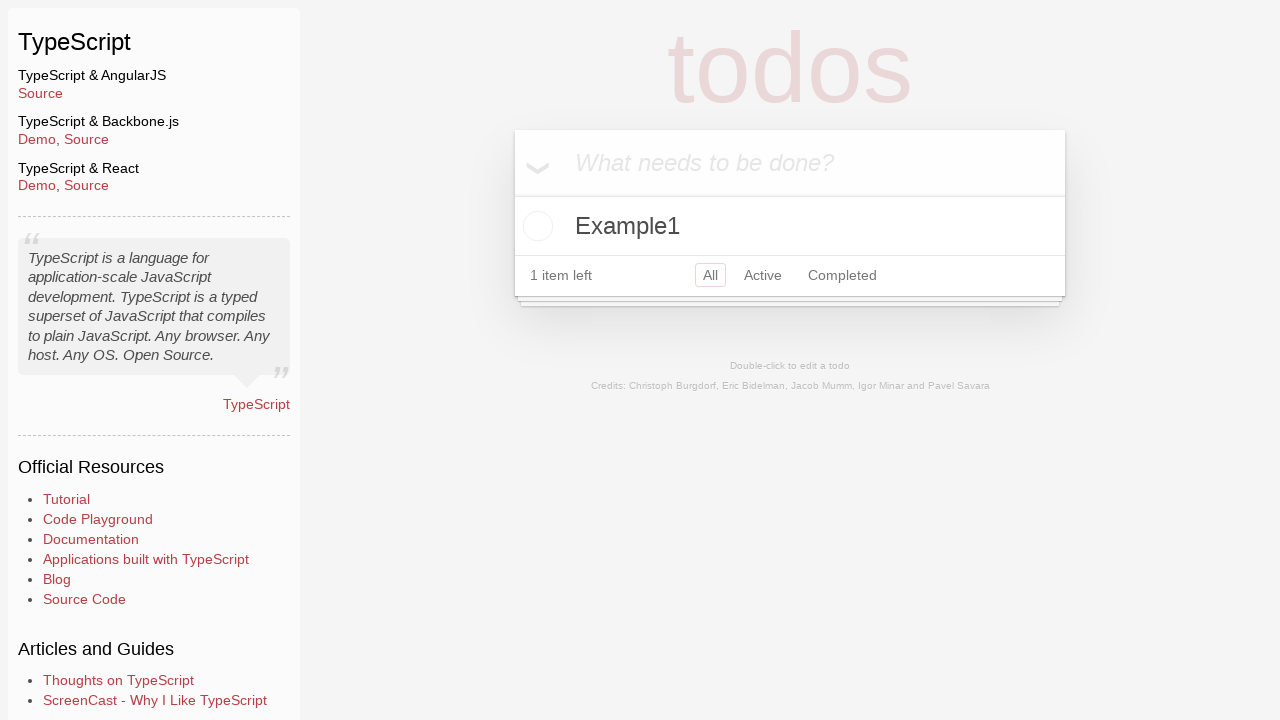

Filled new todo input field with 'Example2' on .new-todo
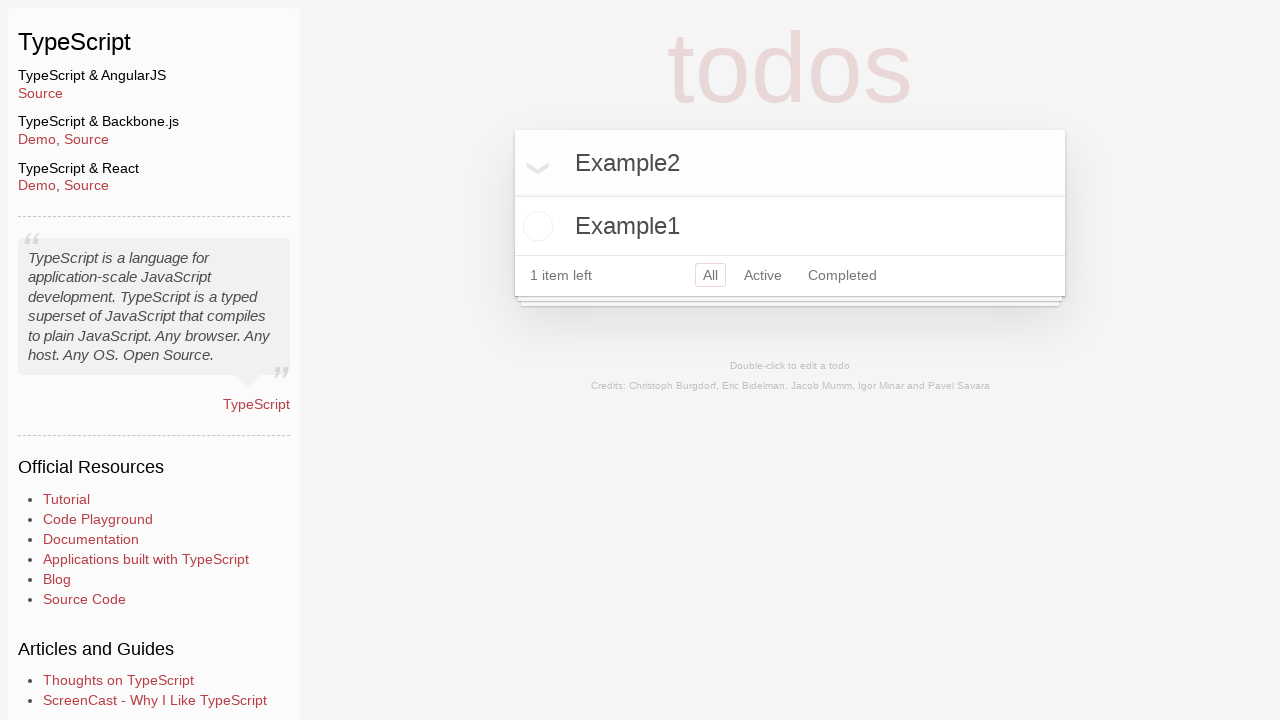

Pressed Enter to add second todo 'Example2' on .new-todo
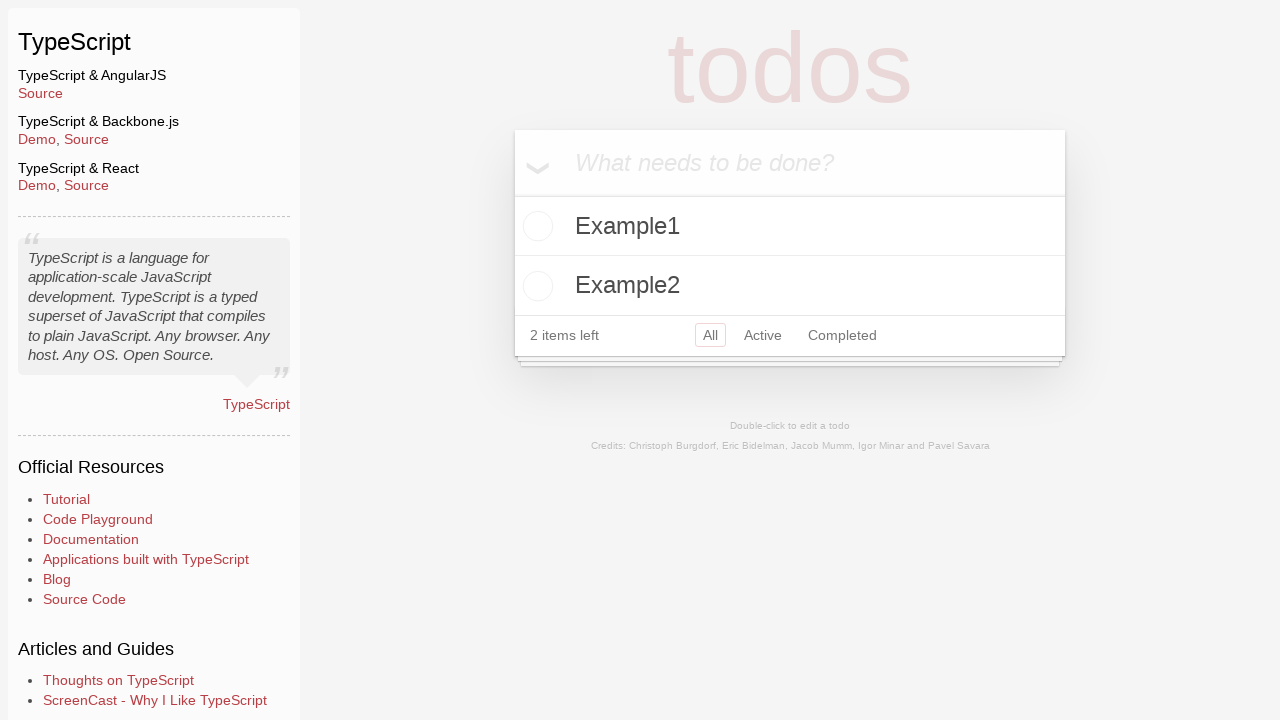

Marked 'Example2' todo as completed at (535, 286) on xpath=//label[contains(text(), 'Example2')]/preceding-sibling::input[@type='chec
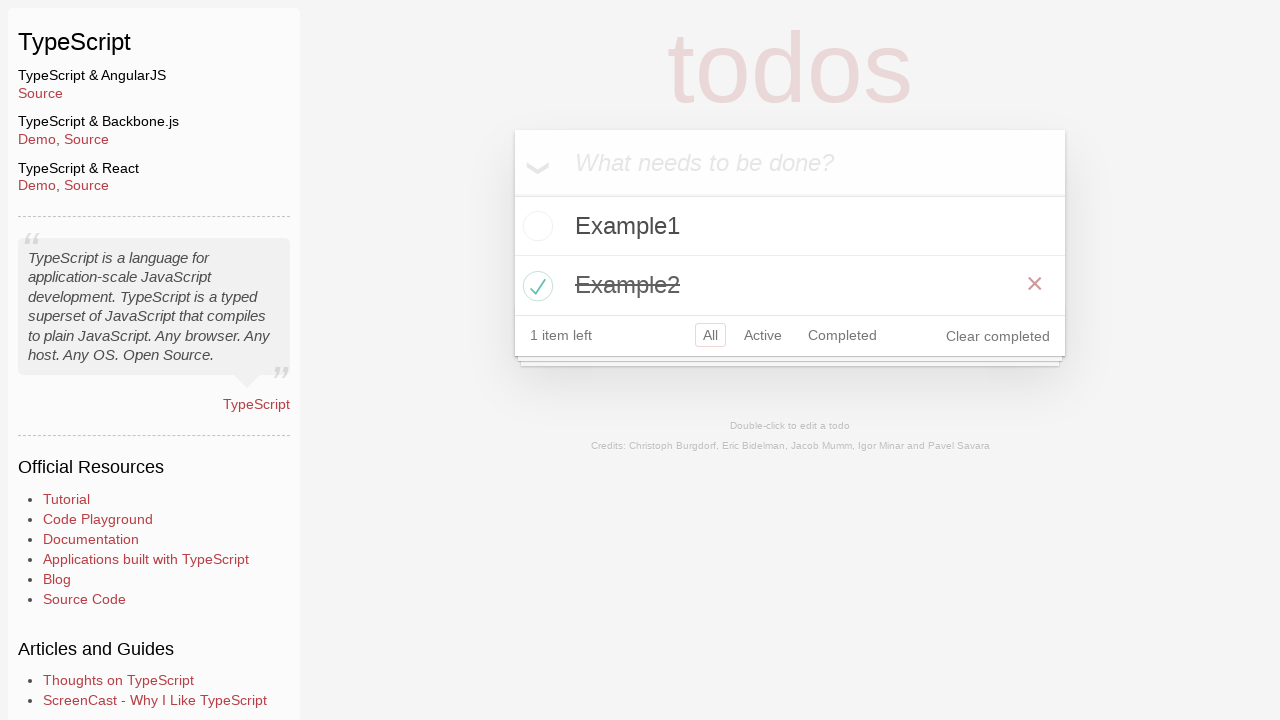

Clicked Active filter button at (763, 335) on a[href='#/active']
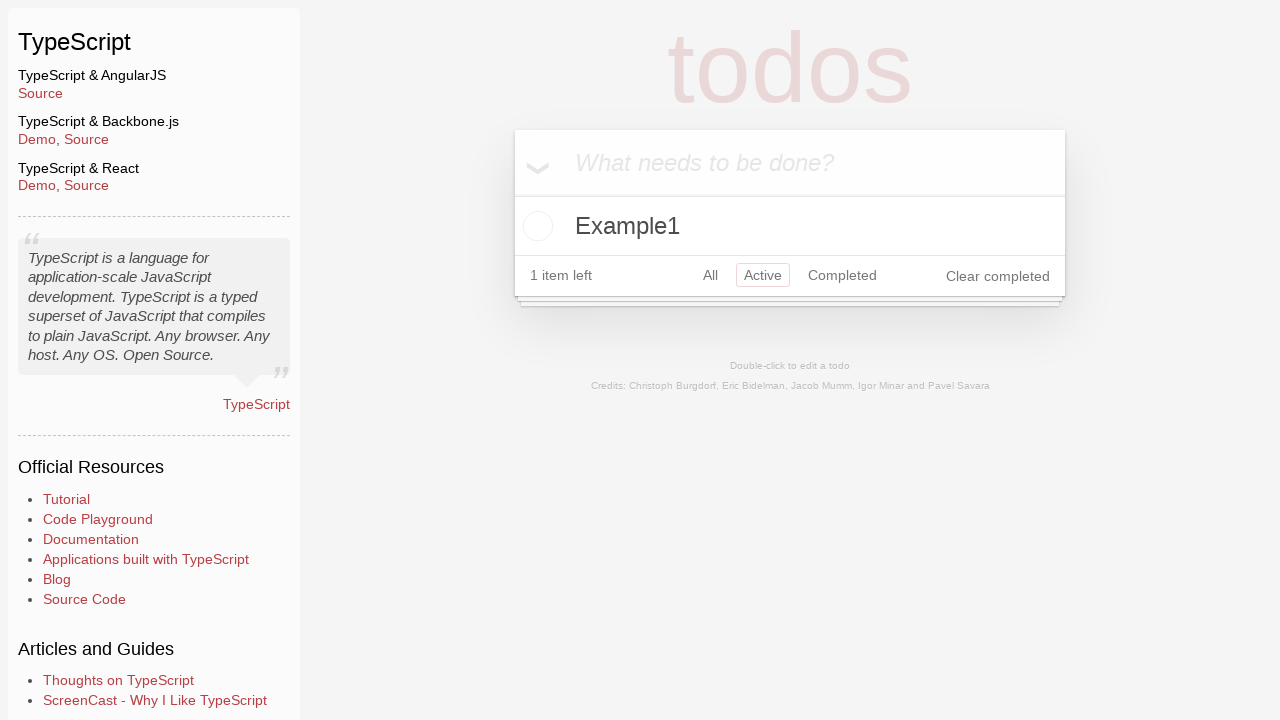

Reloaded the page
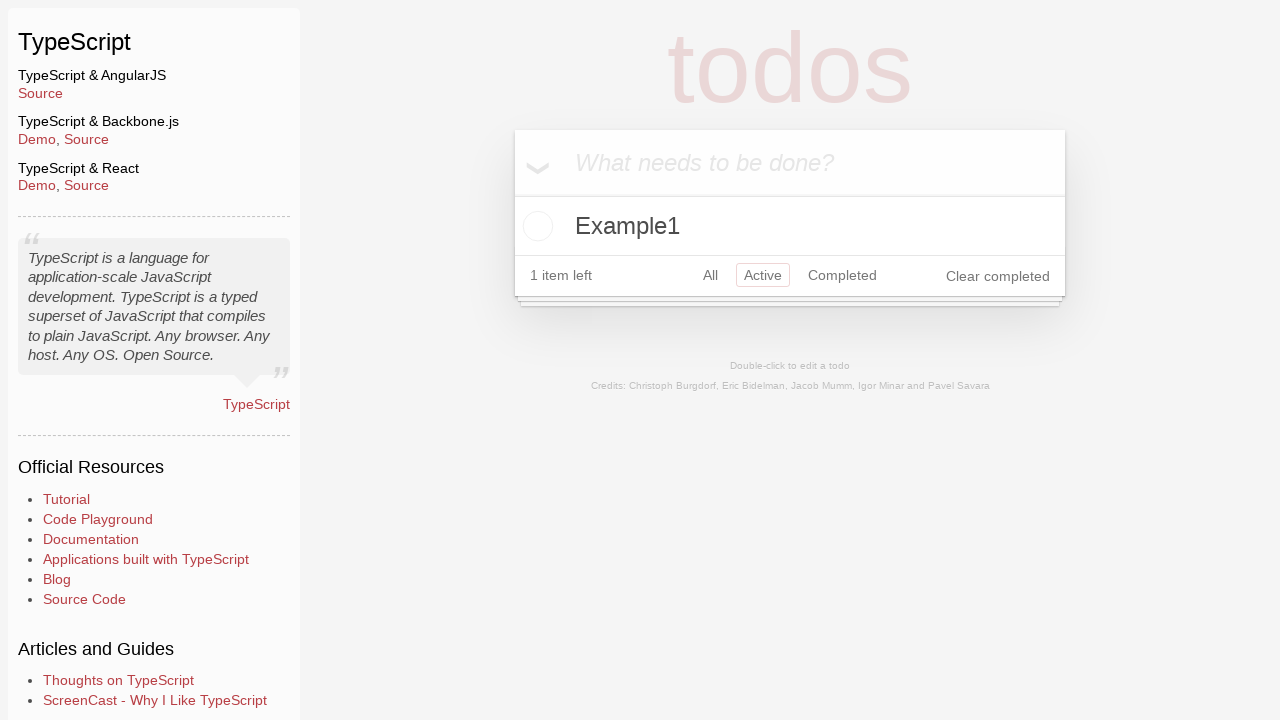

Verified that 'Example1' todo is still visible after page reload with Active filter persisted
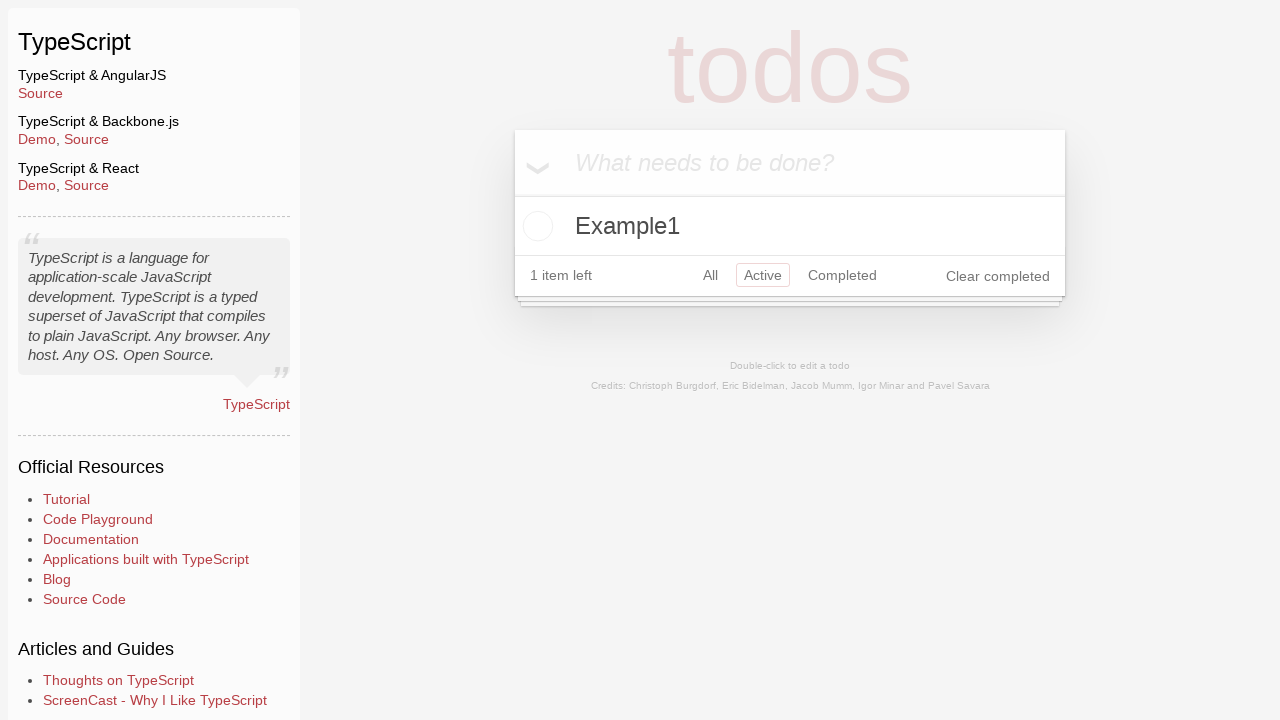

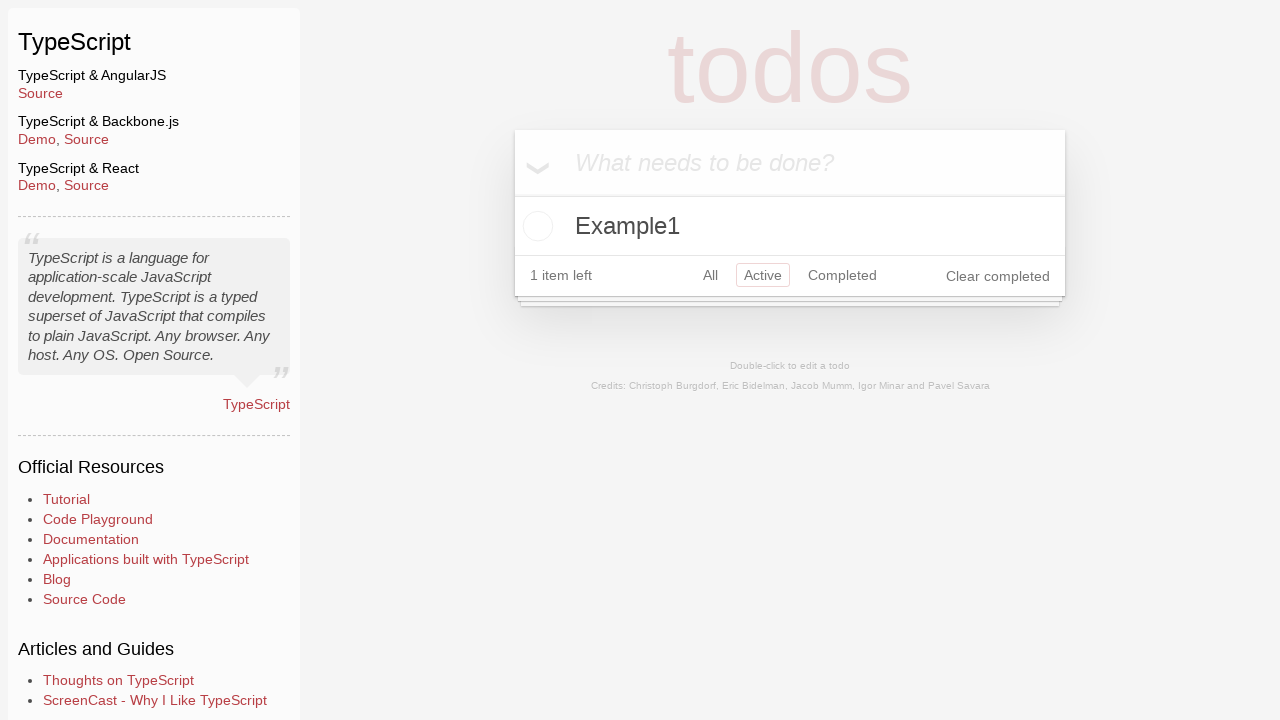